Tests marking all todo items as completed using the toggle-all checkbox

Starting URL: https://demo.playwright.dev/todomvc

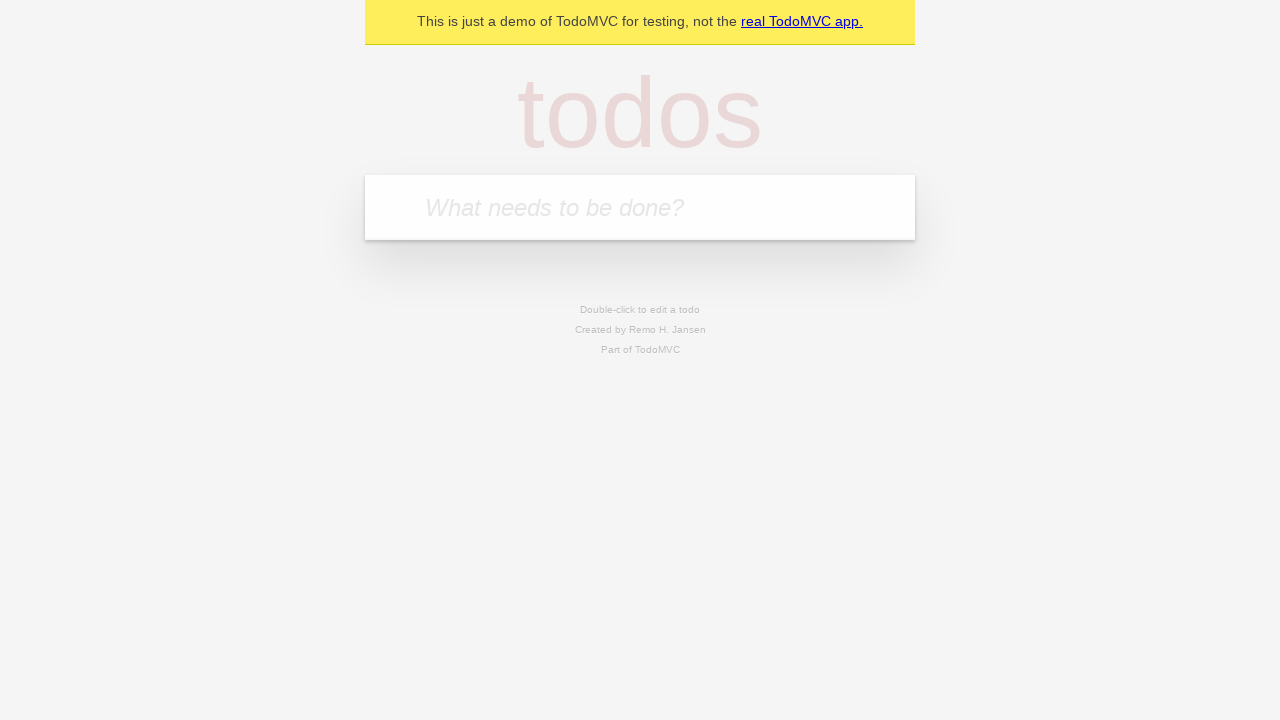

Filled first todo input with 'buy some cheese' on .new-todo
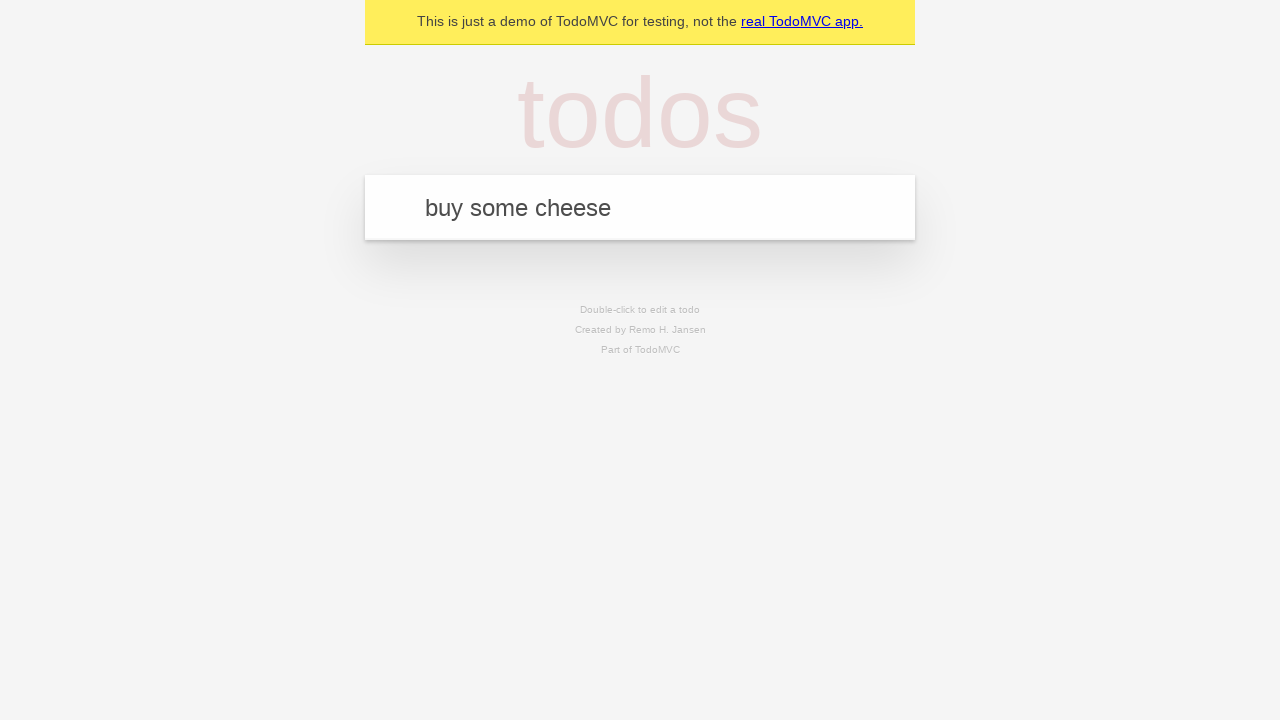

Pressed Enter to create first todo item on .new-todo
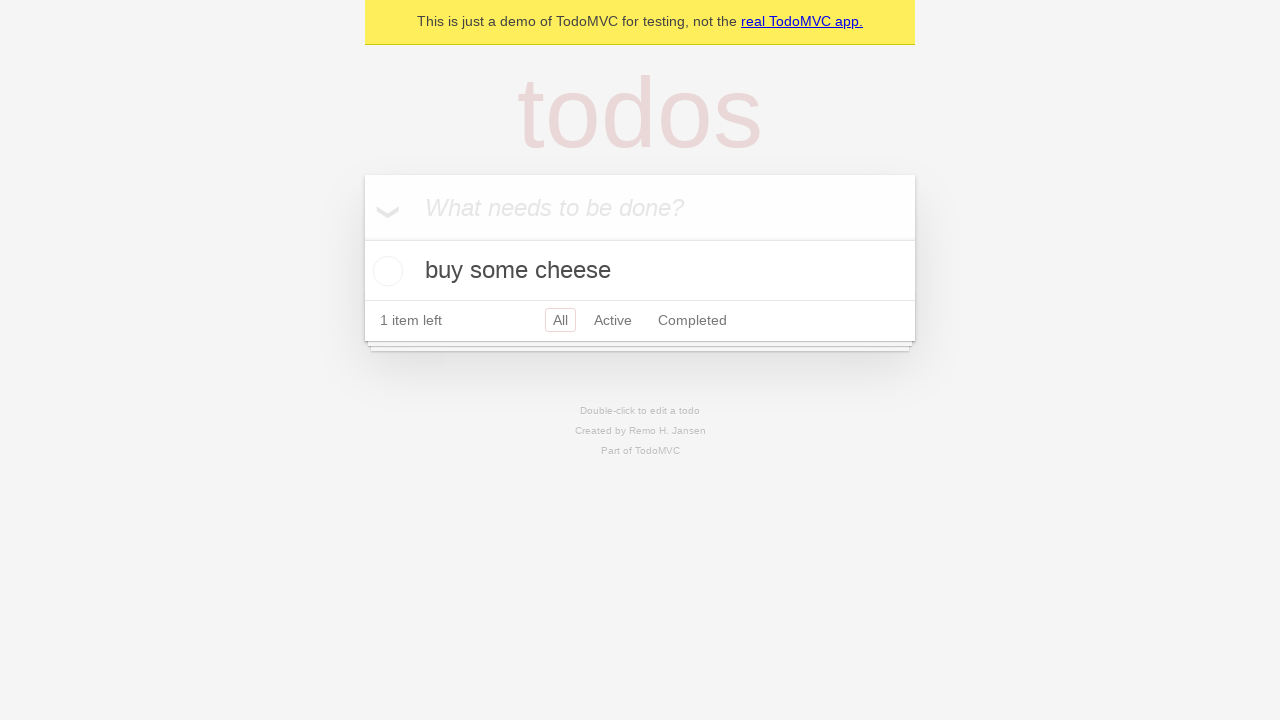

Filled second todo input with 'feed the cat' on .new-todo
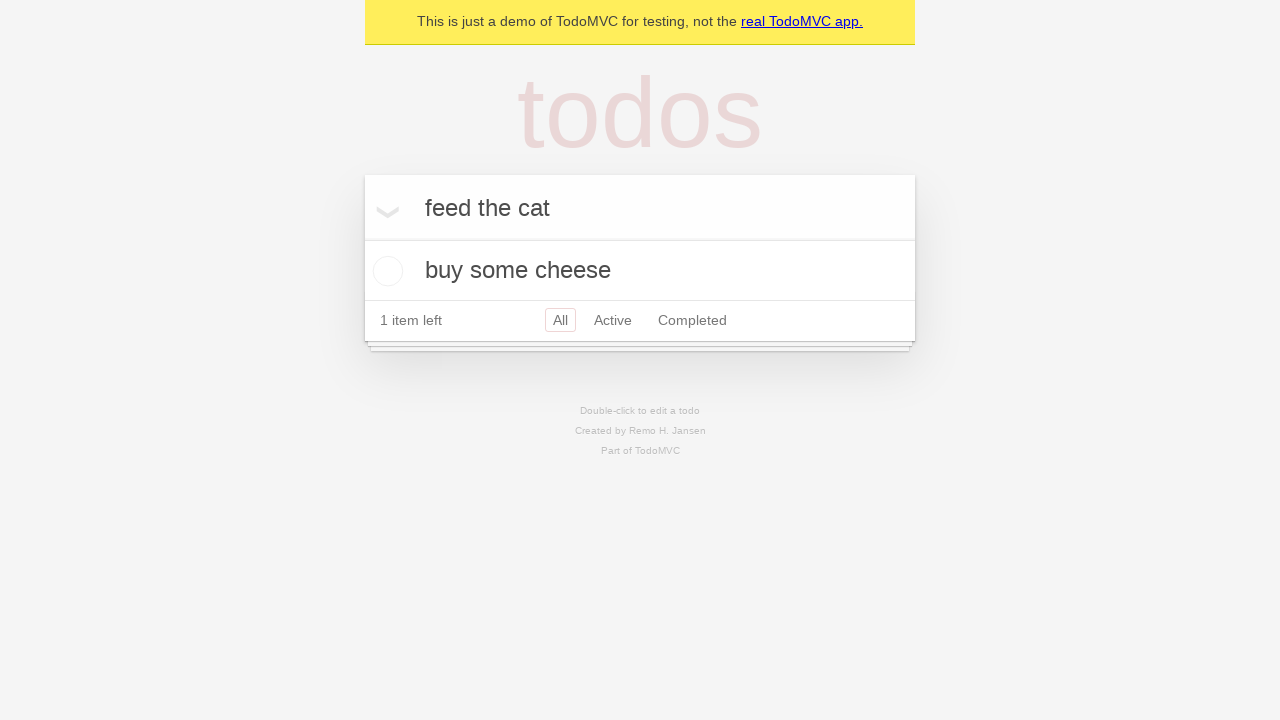

Pressed Enter to create second todo item on .new-todo
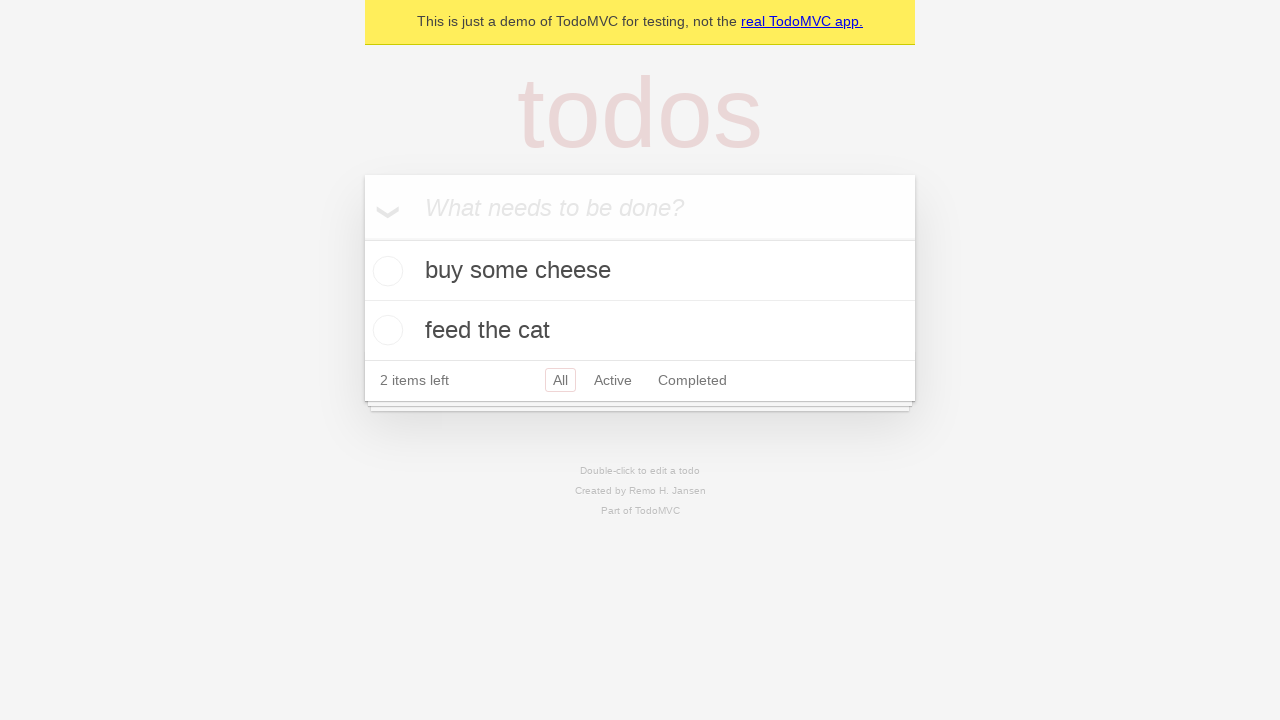

Filled third todo input with 'book a doctors appointment' on .new-todo
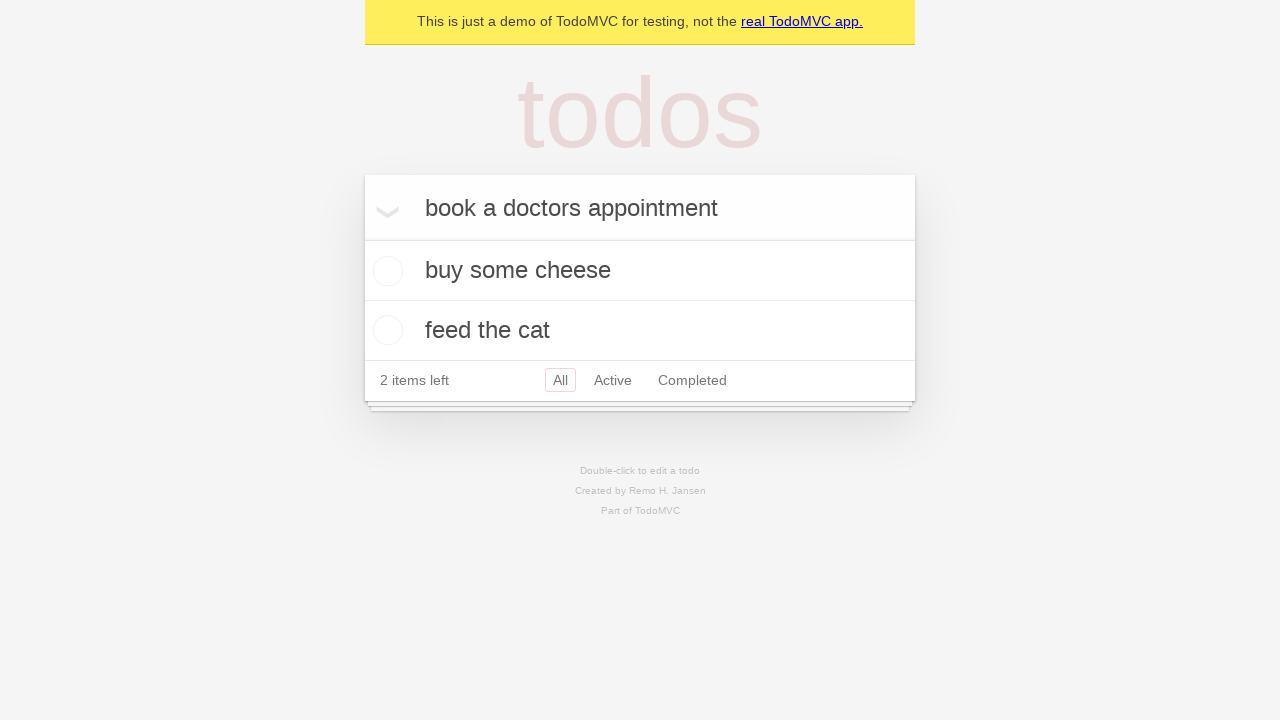

Pressed Enter to create third todo item on .new-todo
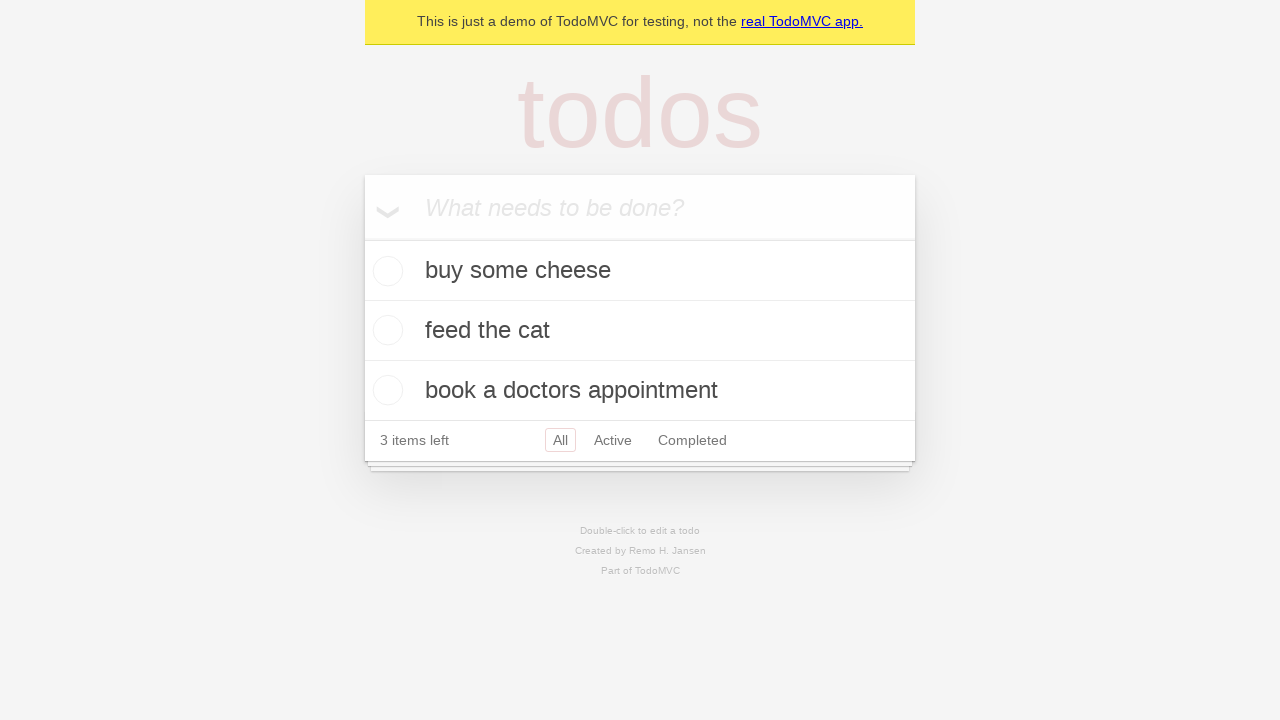

Clicked toggle-all checkbox to mark all items as completed at (362, 238) on .toggle-all
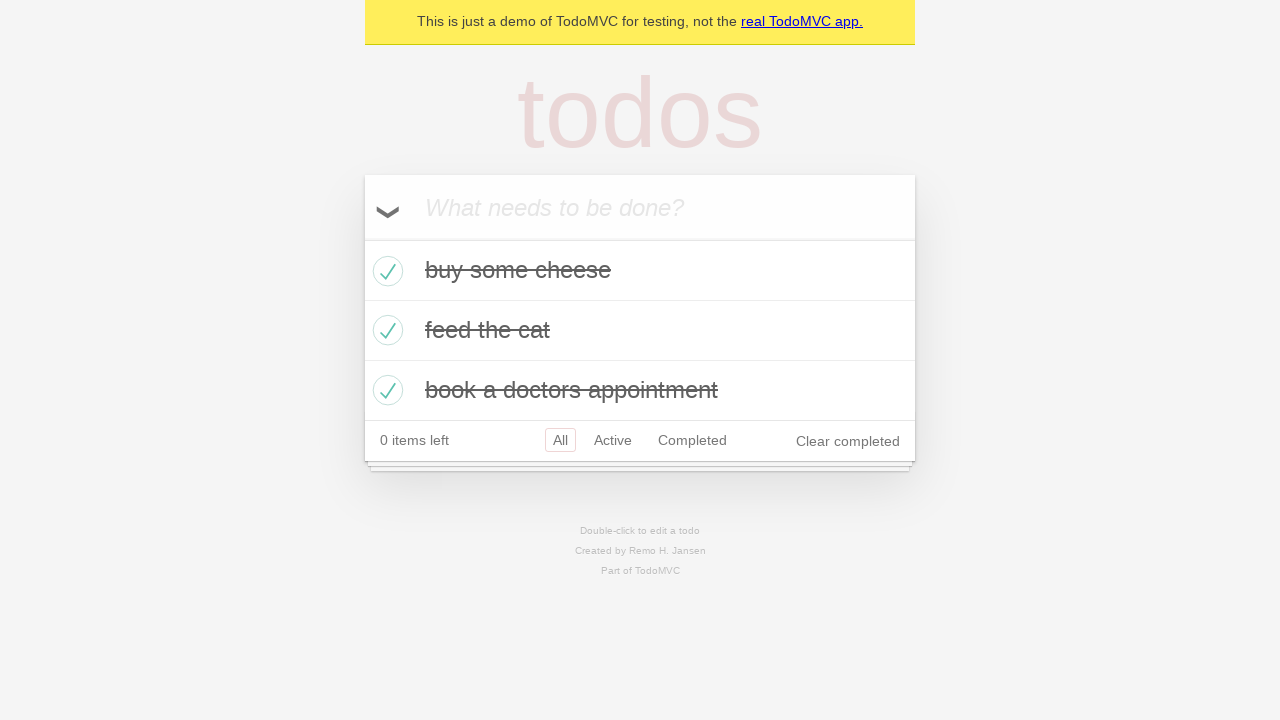

Waited for all todo items to show completed state
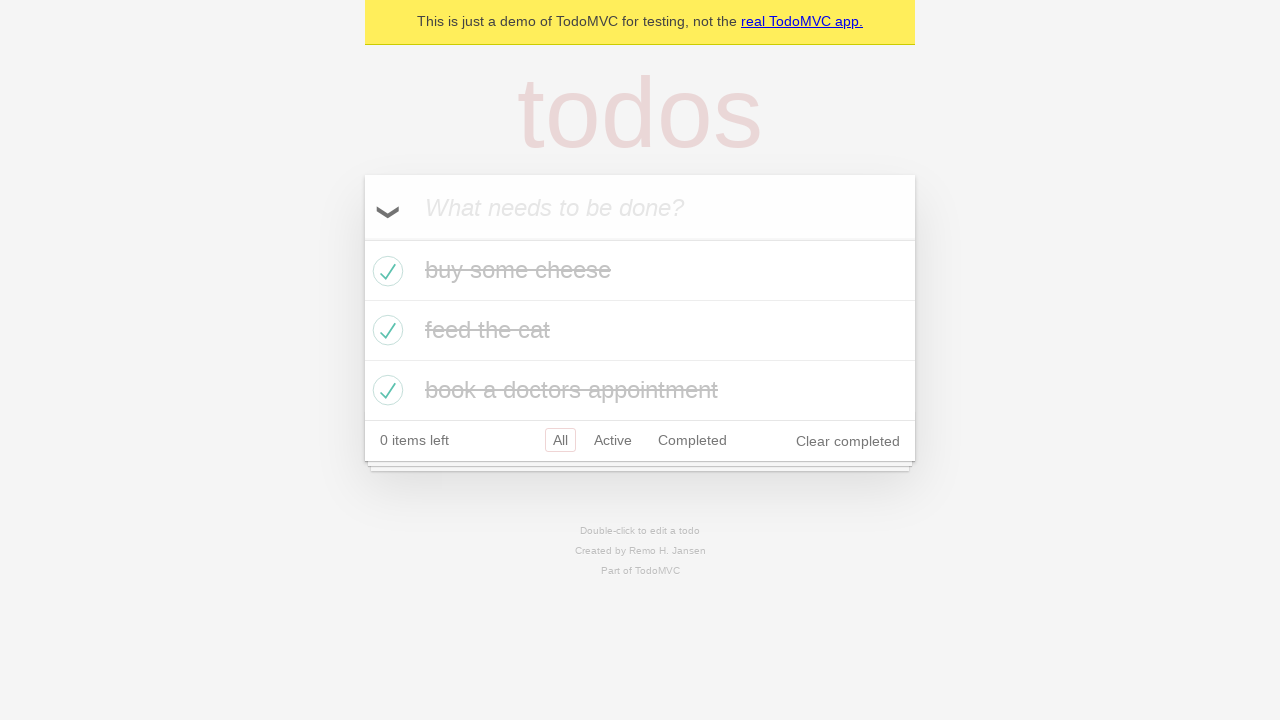

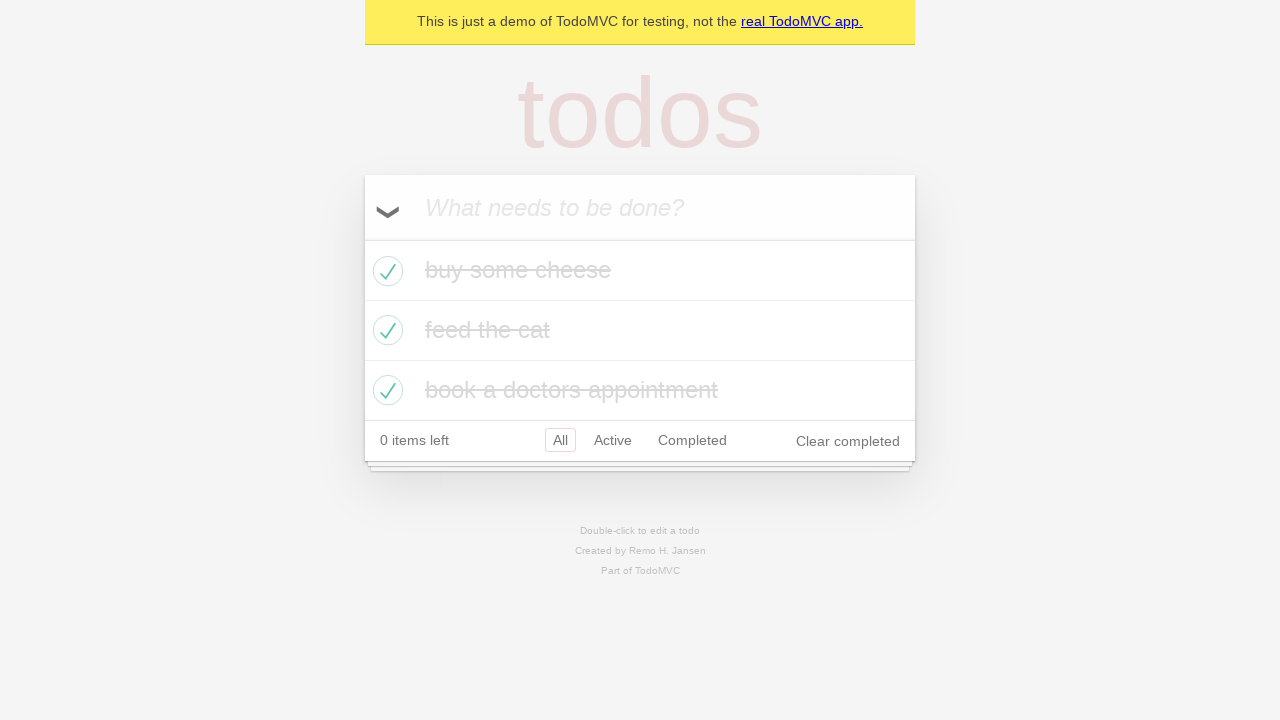